Tests that entered text is trimmed when saving edits to a todo item

Starting URL: https://demo.playwright.dev/todomvc

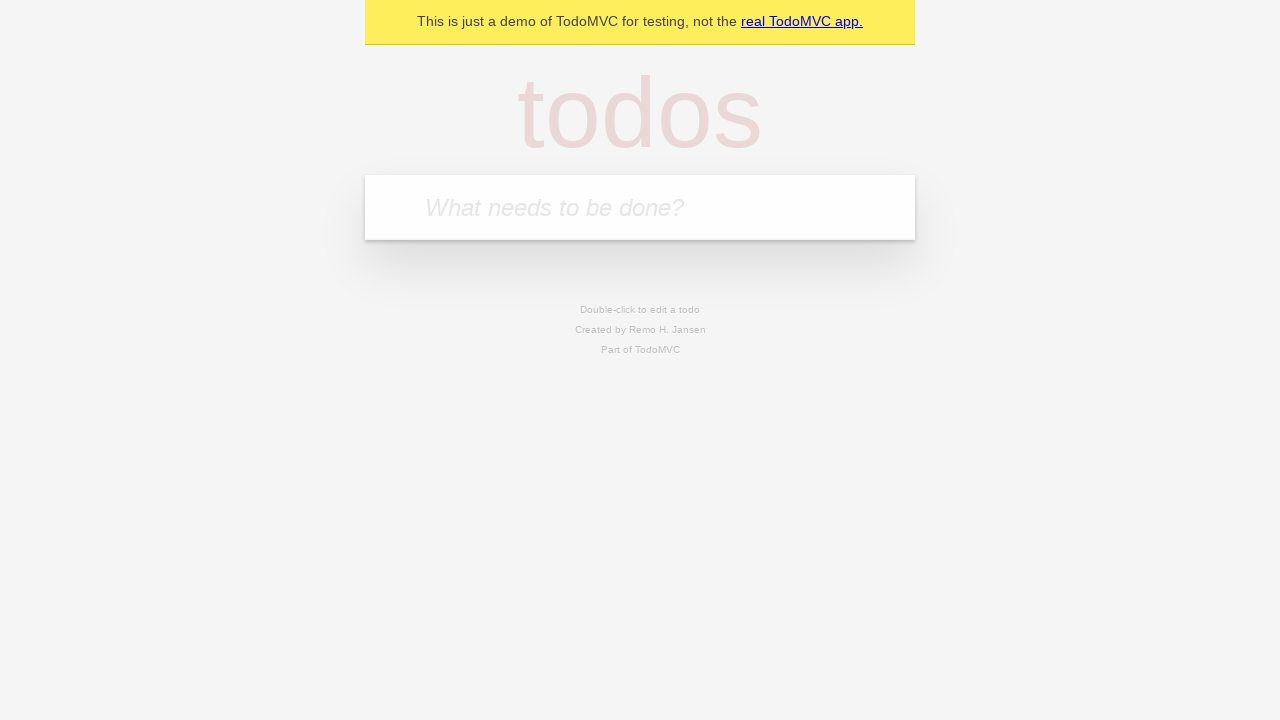

Filled todo input with 'buy some cheese' on internal:attr=[placeholder="What needs to be done?"i]
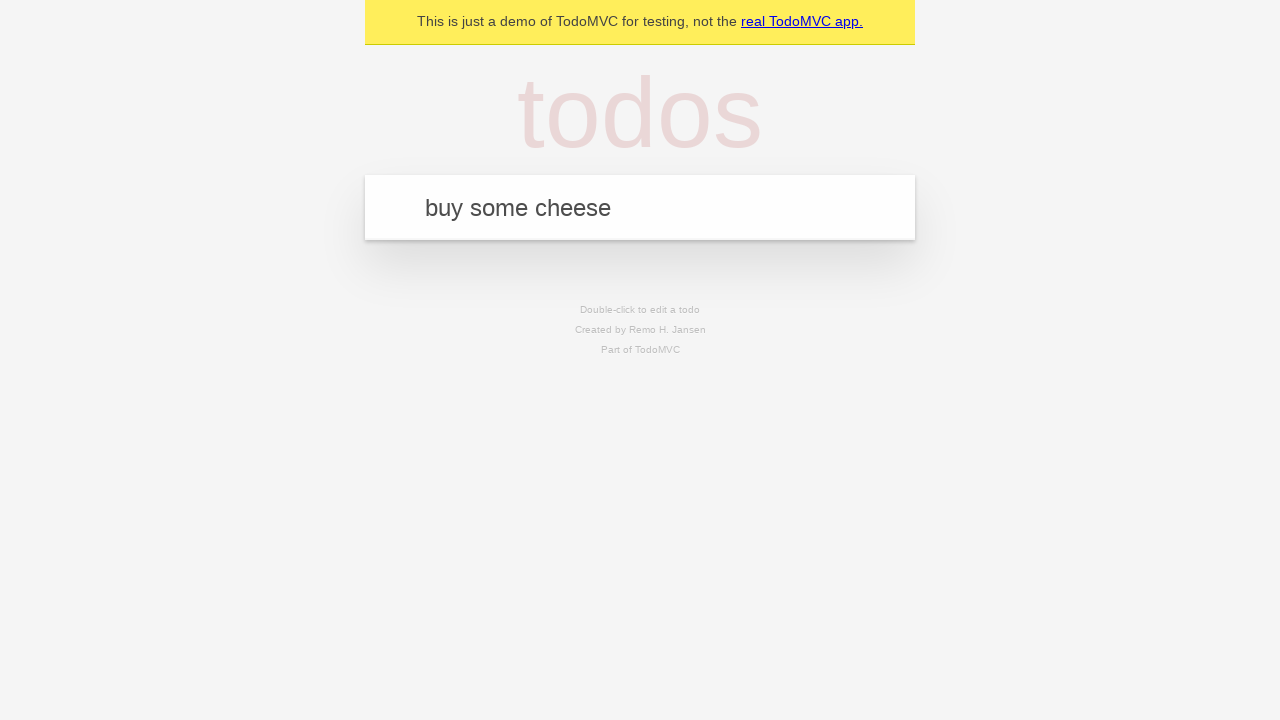

Pressed Enter to create first todo on internal:attr=[placeholder="What needs to be done?"i]
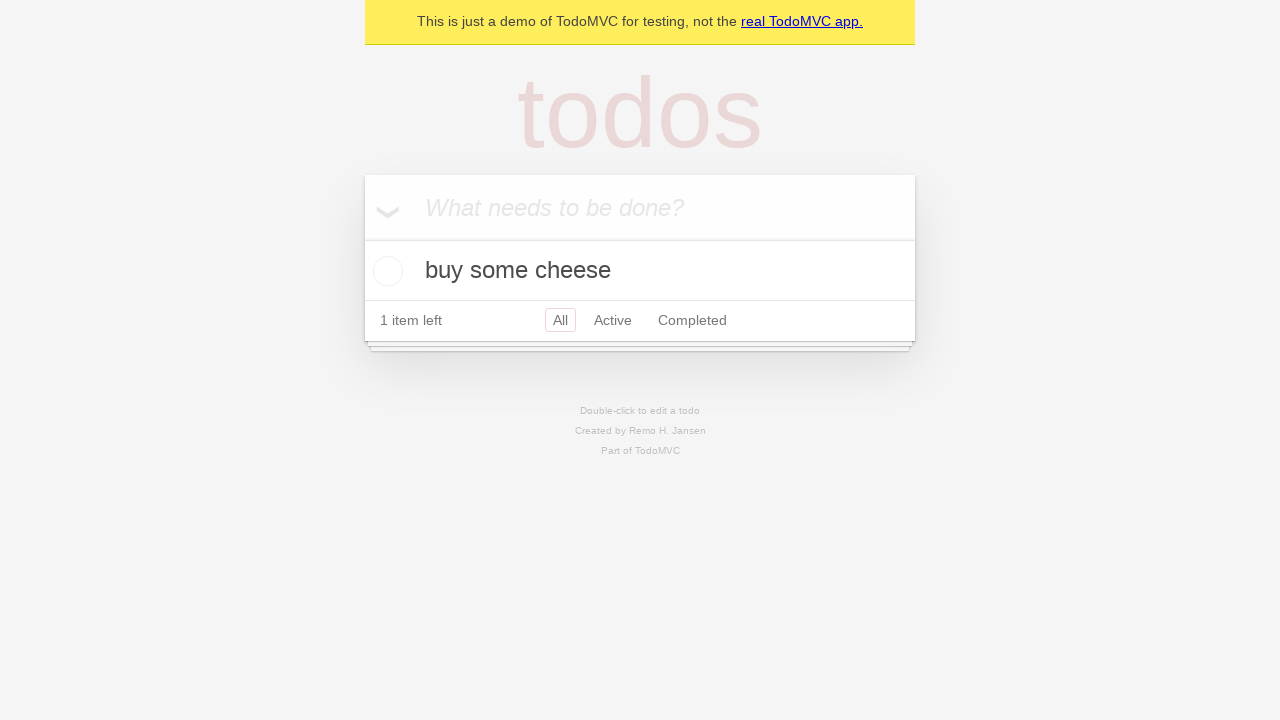

Filled todo input with 'feed the cat' on internal:attr=[placeholder="What needs to be done?"i]
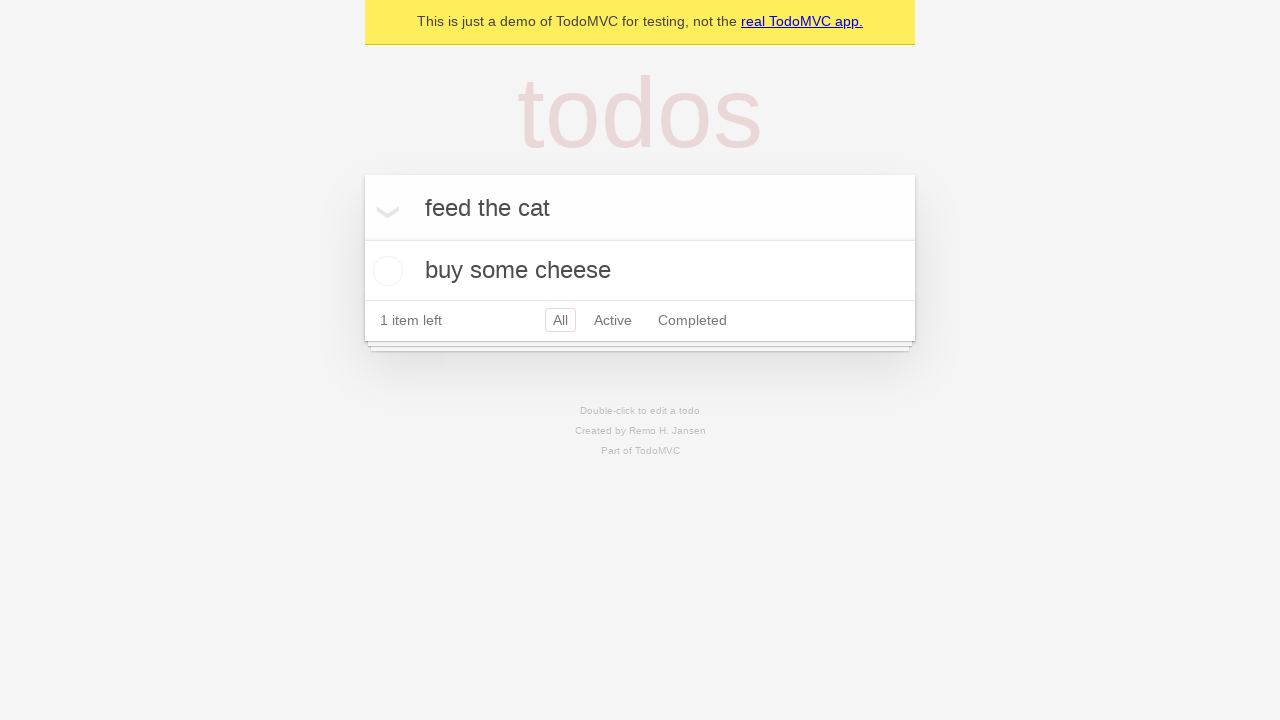

Pressed Enter to create second todo on internal:attr=[placeholder="What needs to be done?"i]
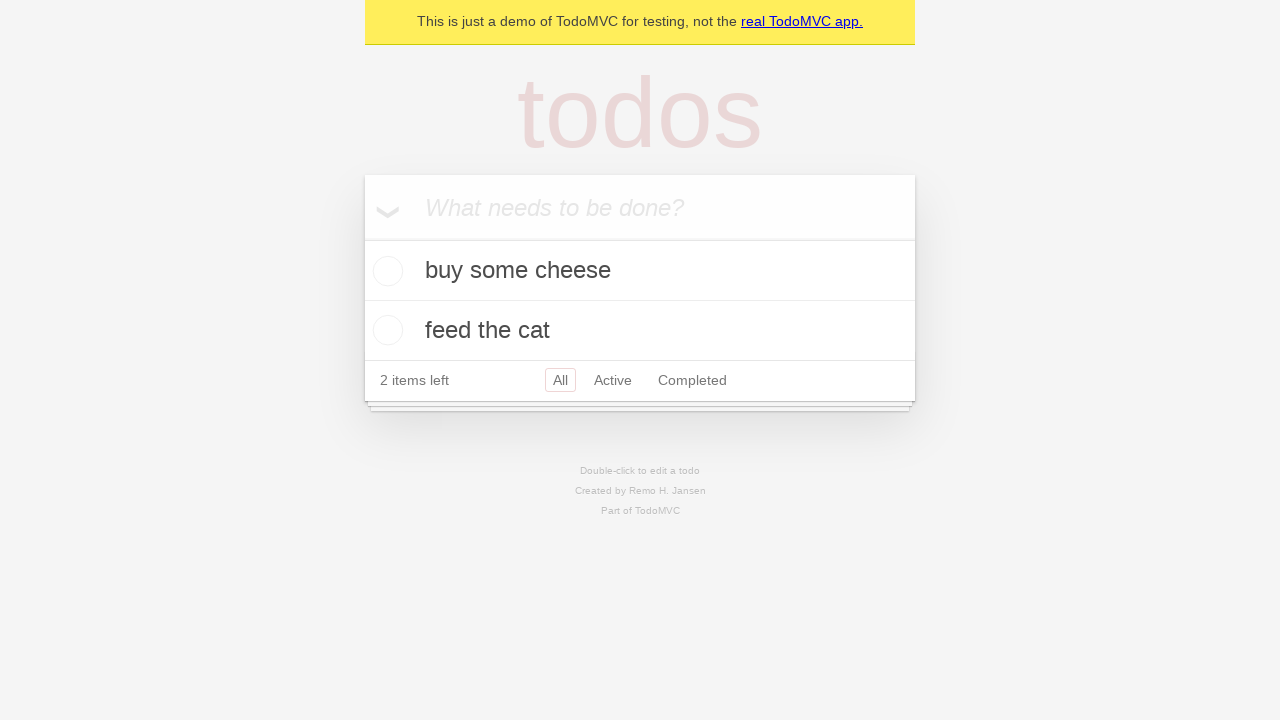

Filled todo input with 'book a doctors appointment' on internal:attr=[placeholder="What needs to be done?"i]
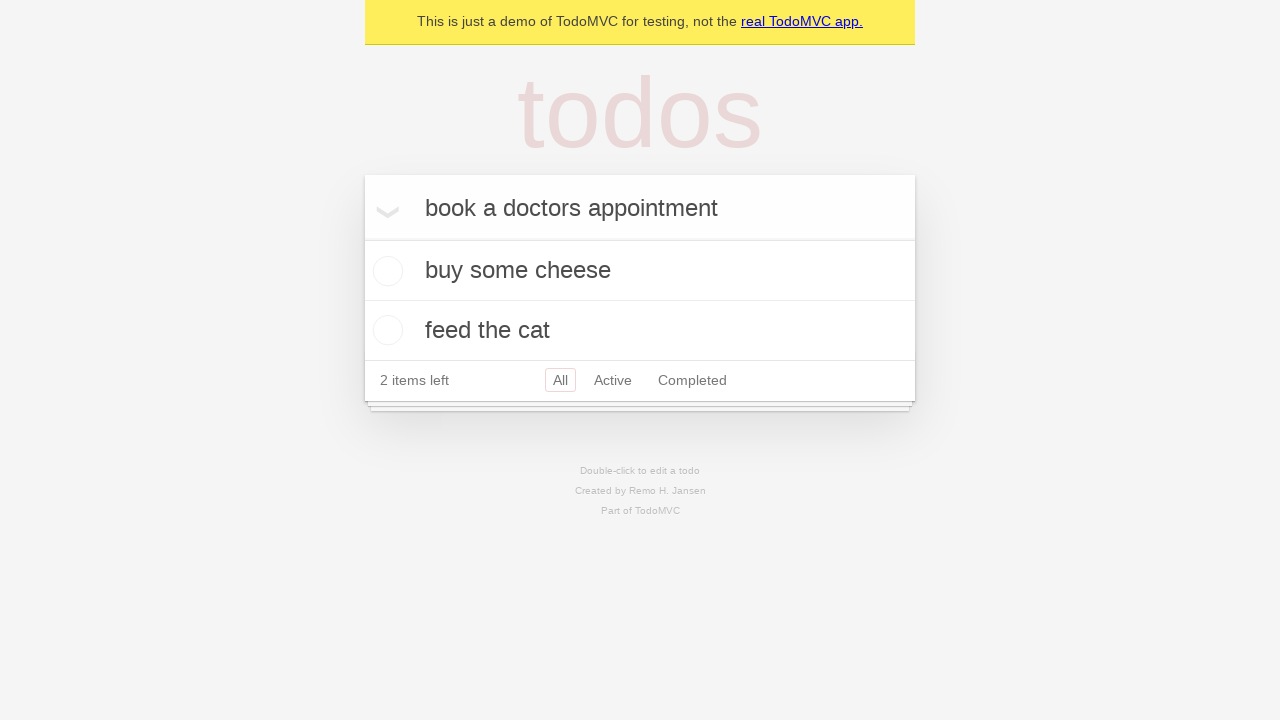

Pressed Enter to create third todo on internal:attr=[placeholder="What needs to be done?"i]
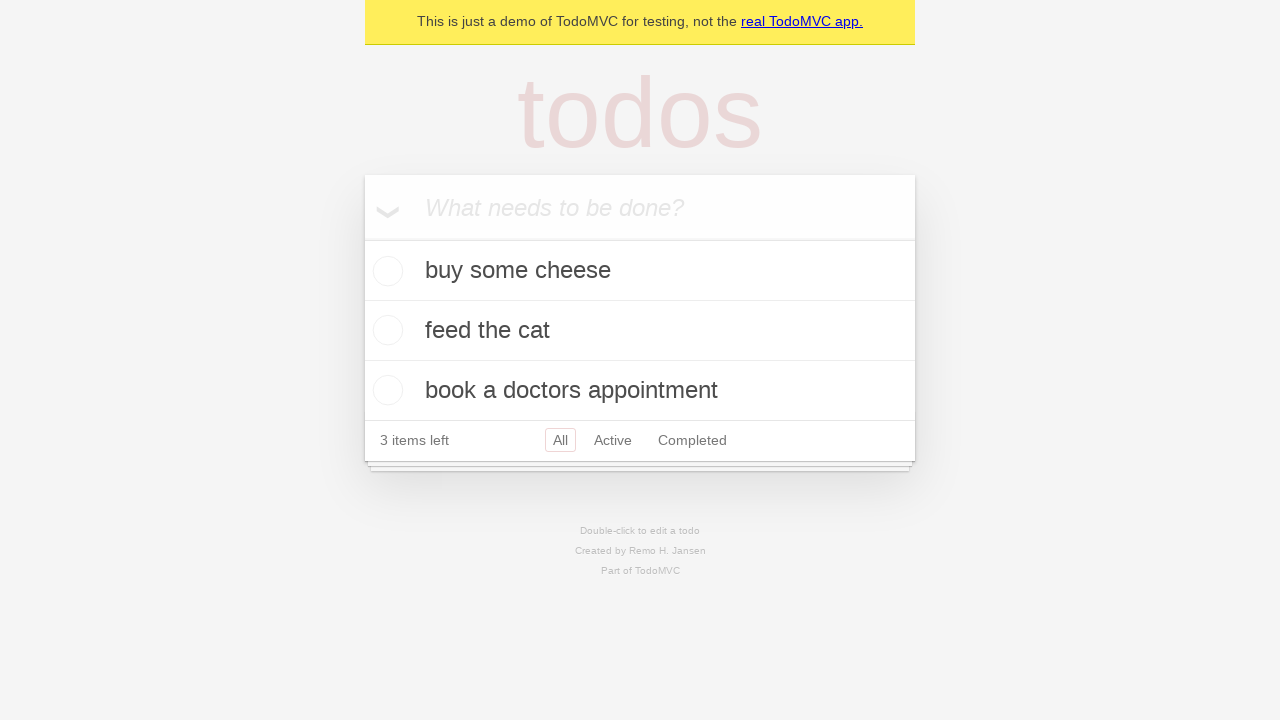

Double-clicked second todo item to enter edit mode at (640, 331) on internal:testid=[data-testid="todo-item"s] >> nth=1
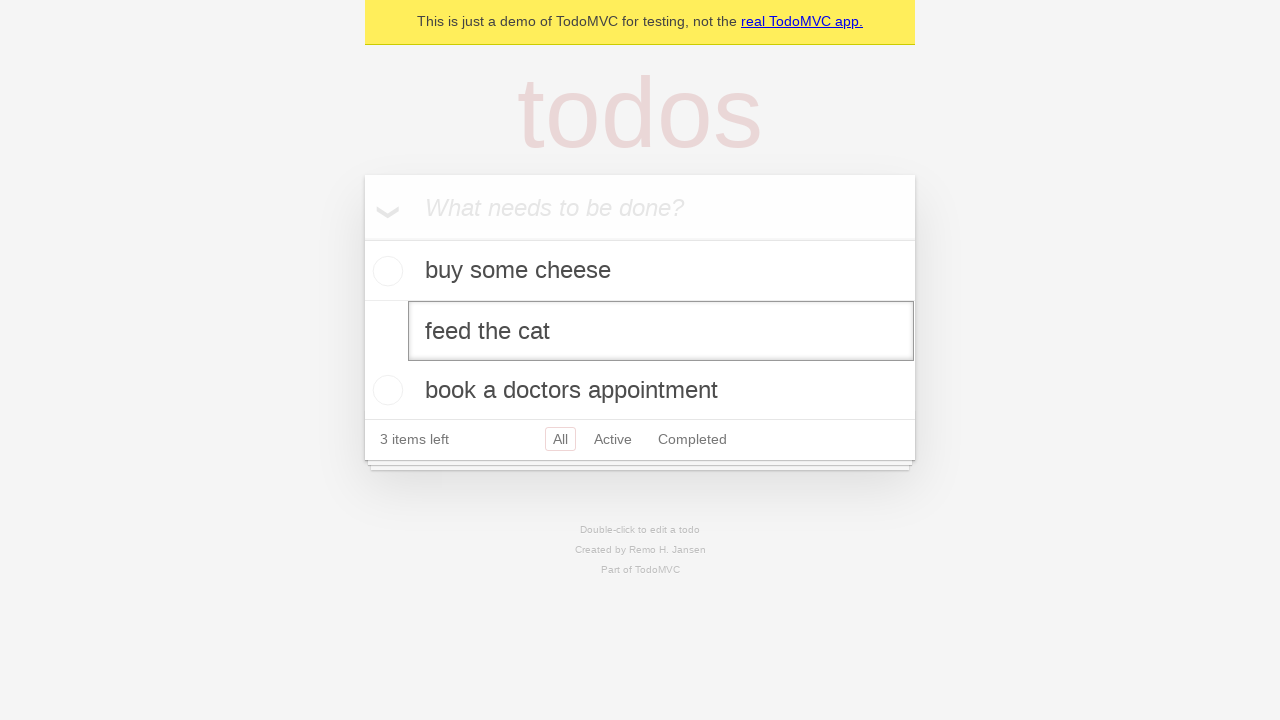

Filled edit field with text containing leading and trailing whitespace on internal:testid=[data-testid="todo-item"s] >> nth=1 >> internal:role=textbox[nam
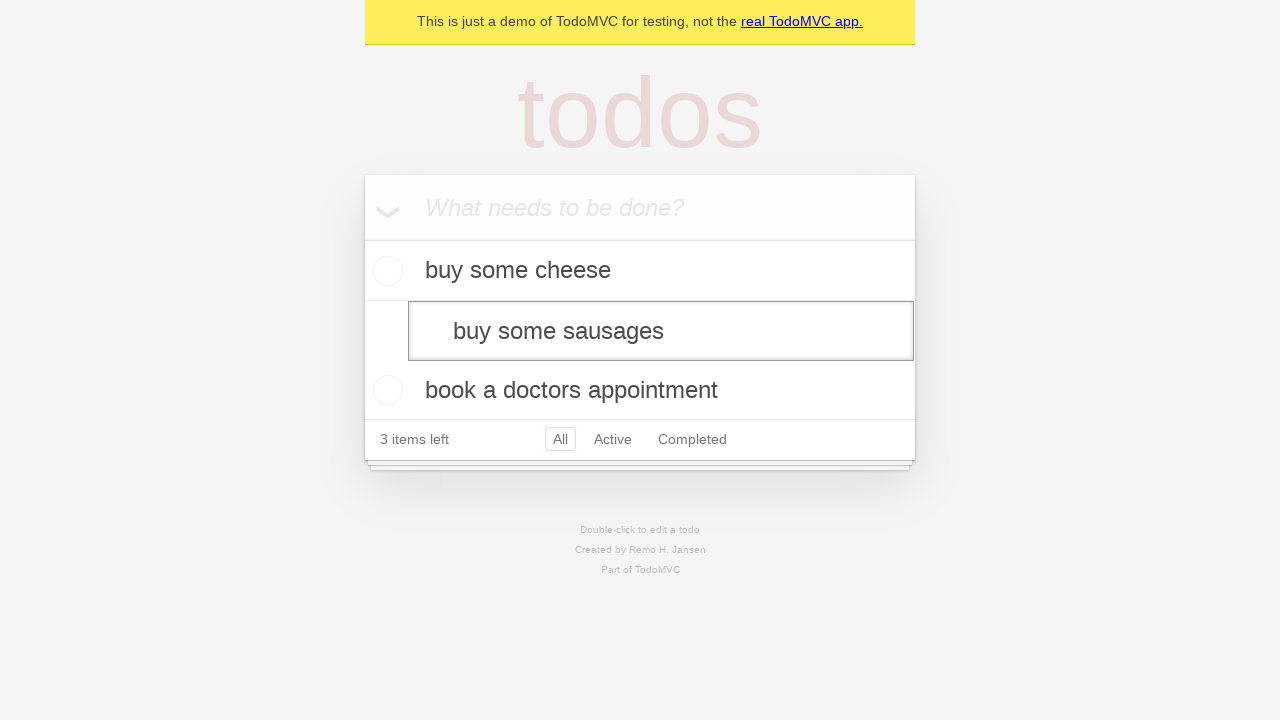

Pressed Enter to save edited todo with trimmed text on internal:testid=[data-testid="todo-item"s] >> nth=1 >> internal:role=textbox[nam
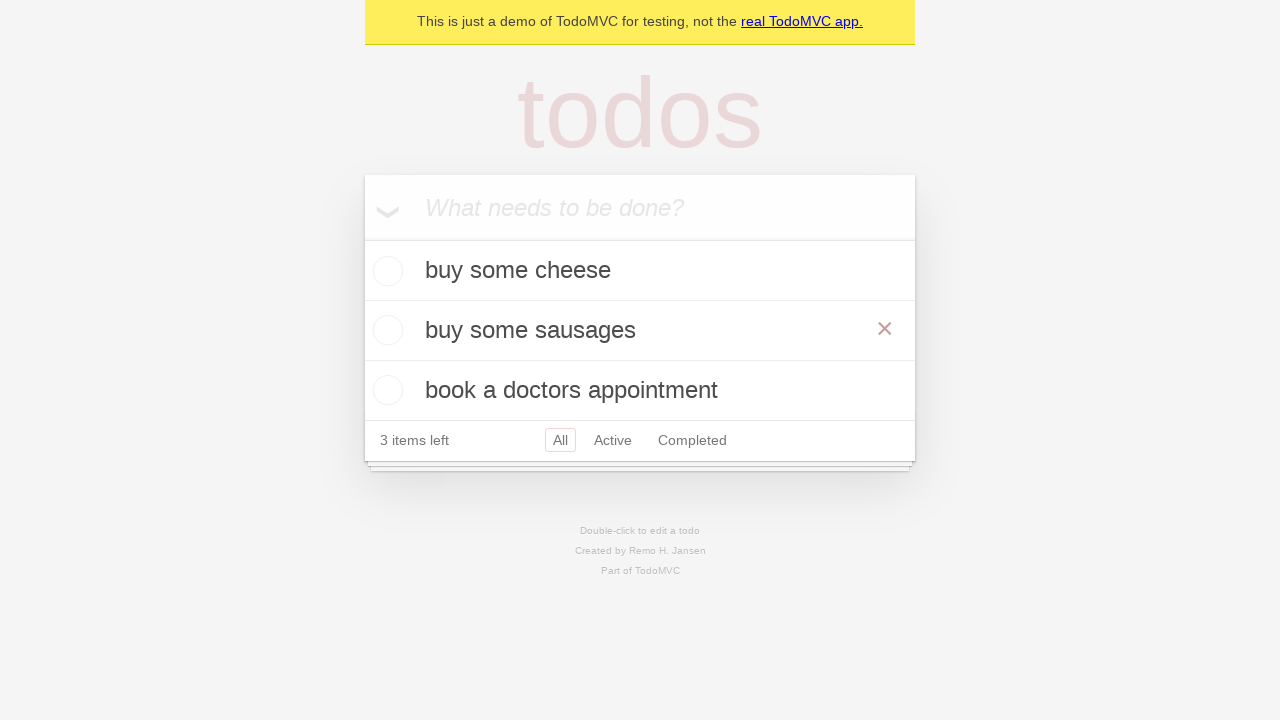

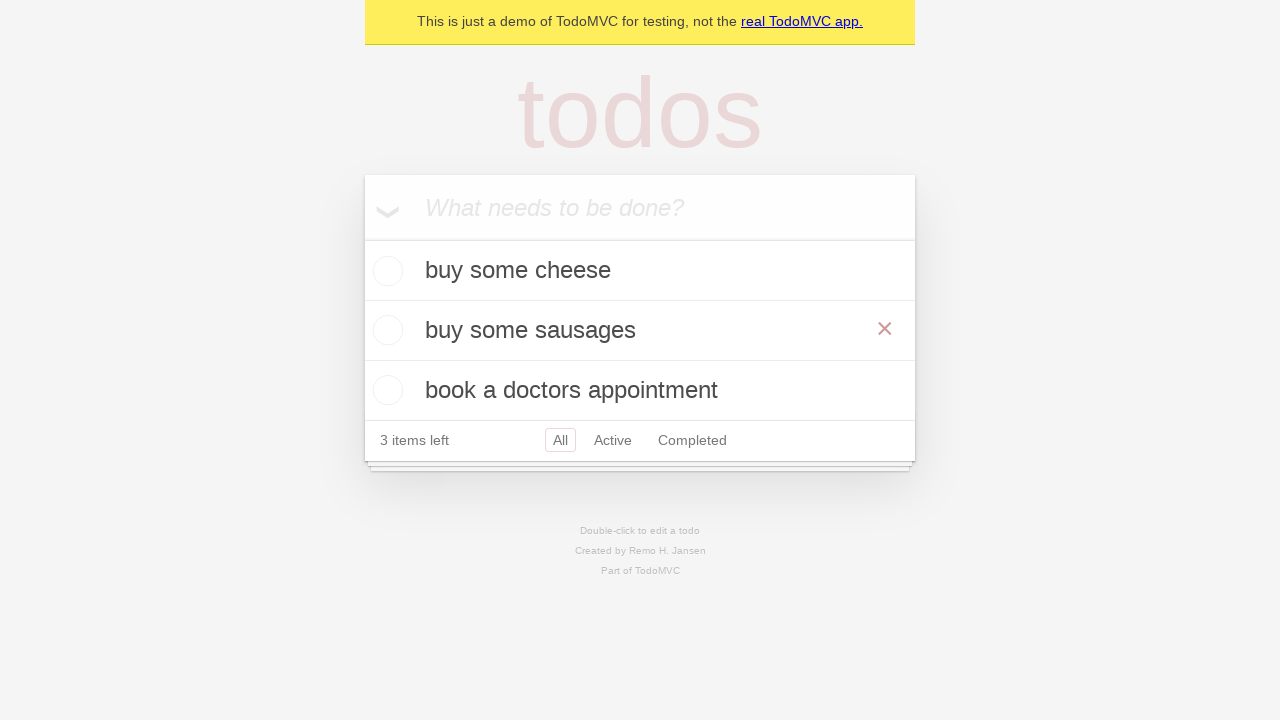